Tests the Playwright documentation site by clicking the "Get started" link and verifying the Installation heading appears

Starting URL: https://playwright.dev/

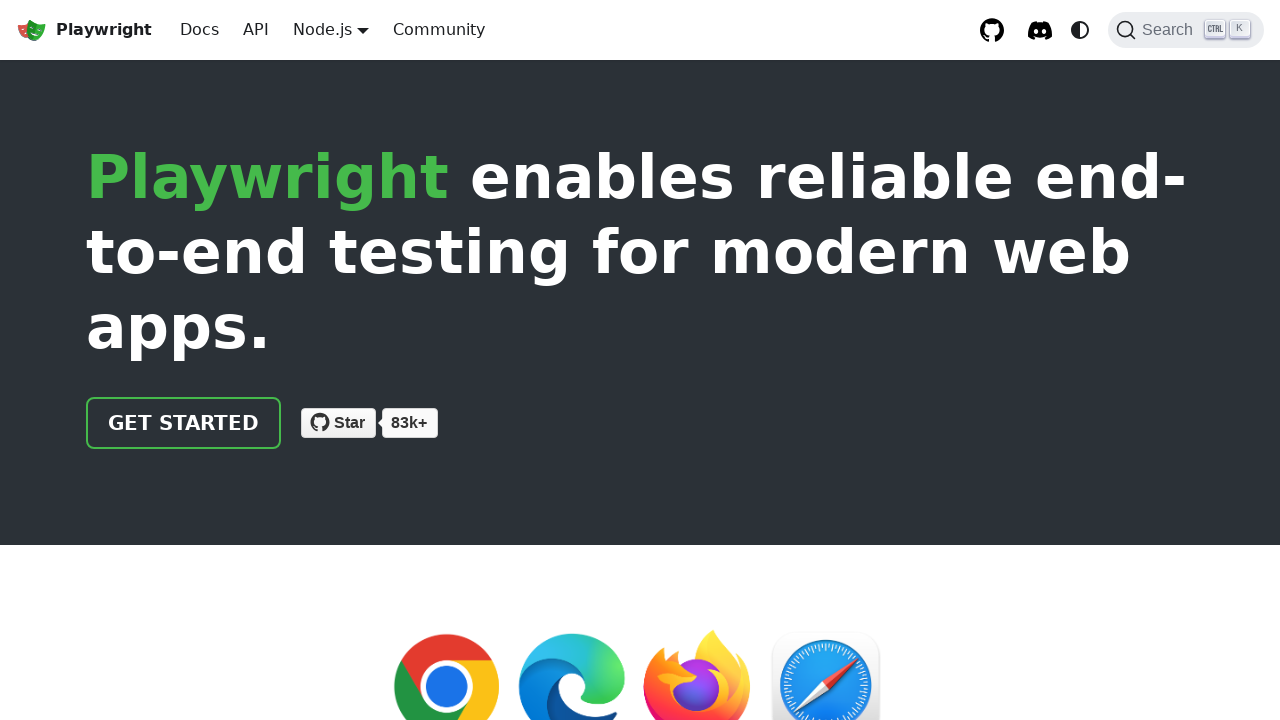

Navigated to Playwright documentation site
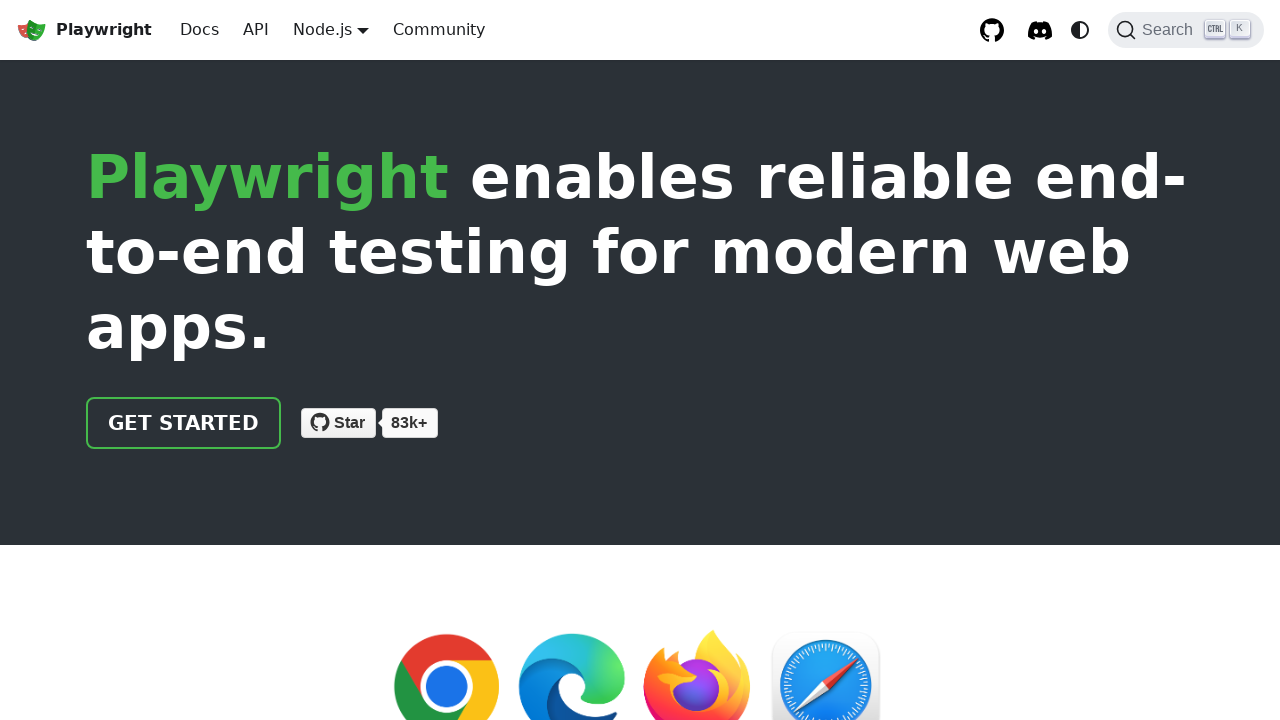

Clicked the 'Get started' link at (184, 423) on internal:role=link[name="Get started"i]
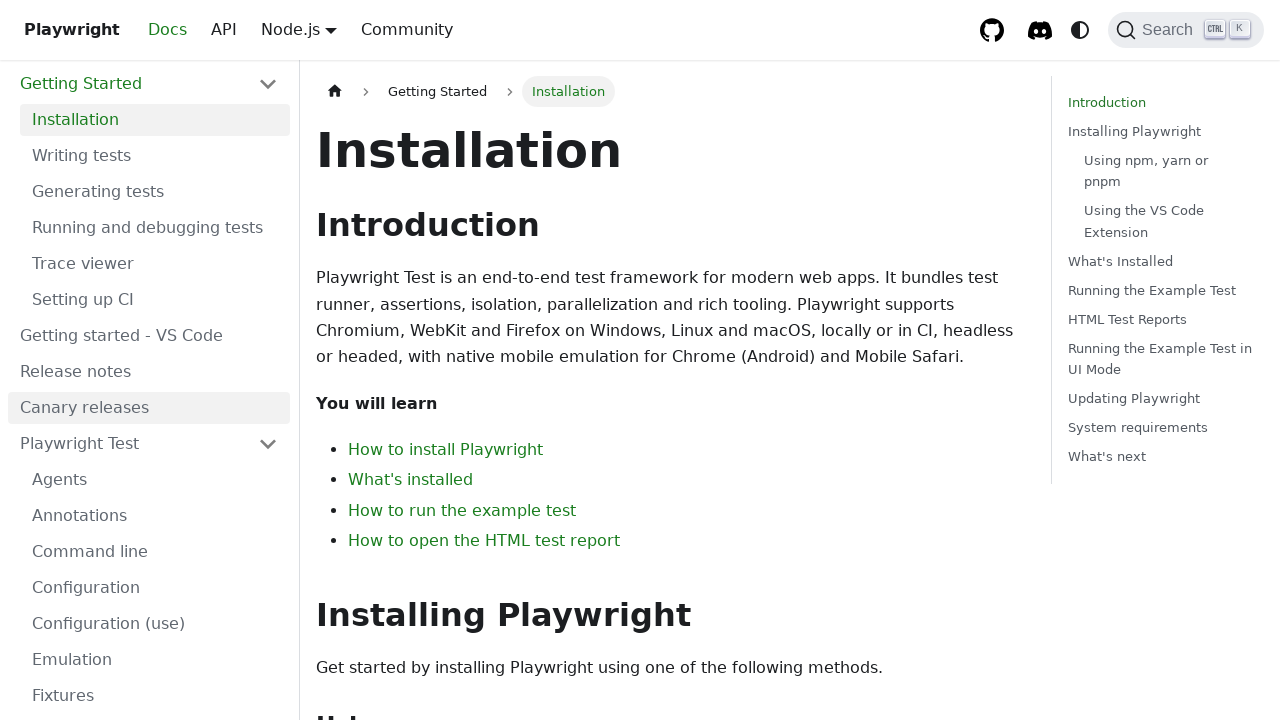

Installation heading appeared on page
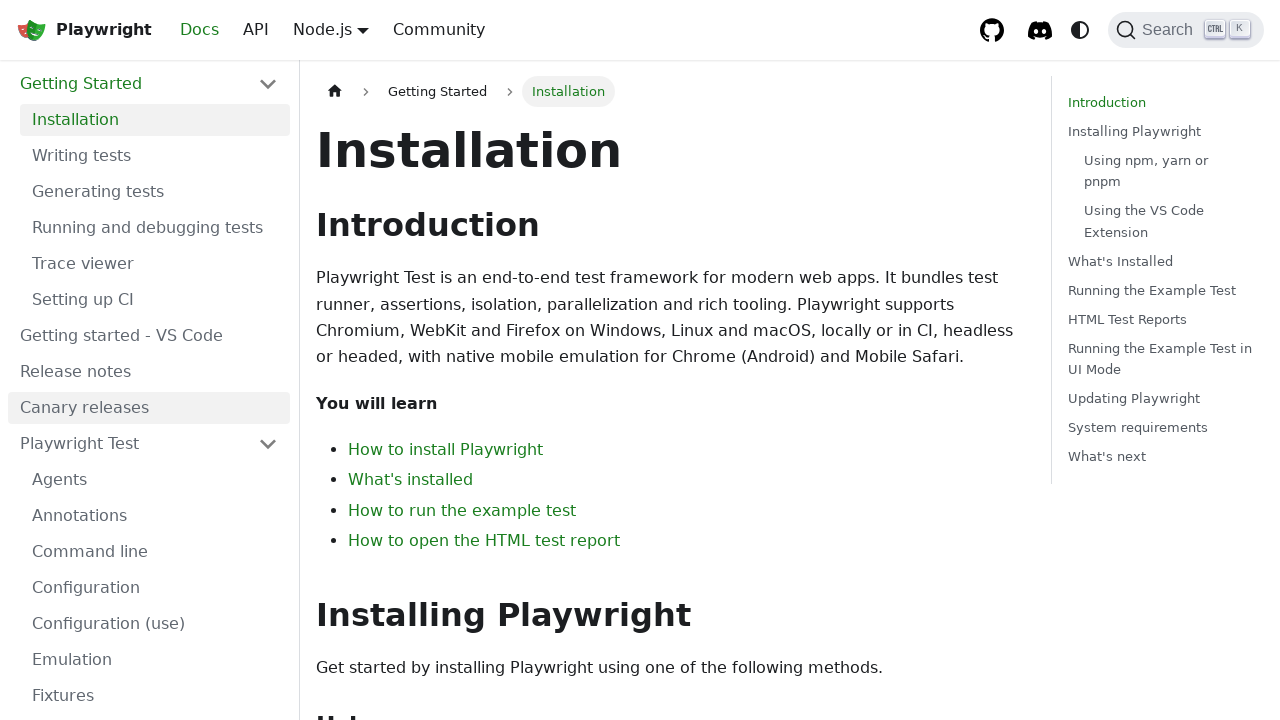

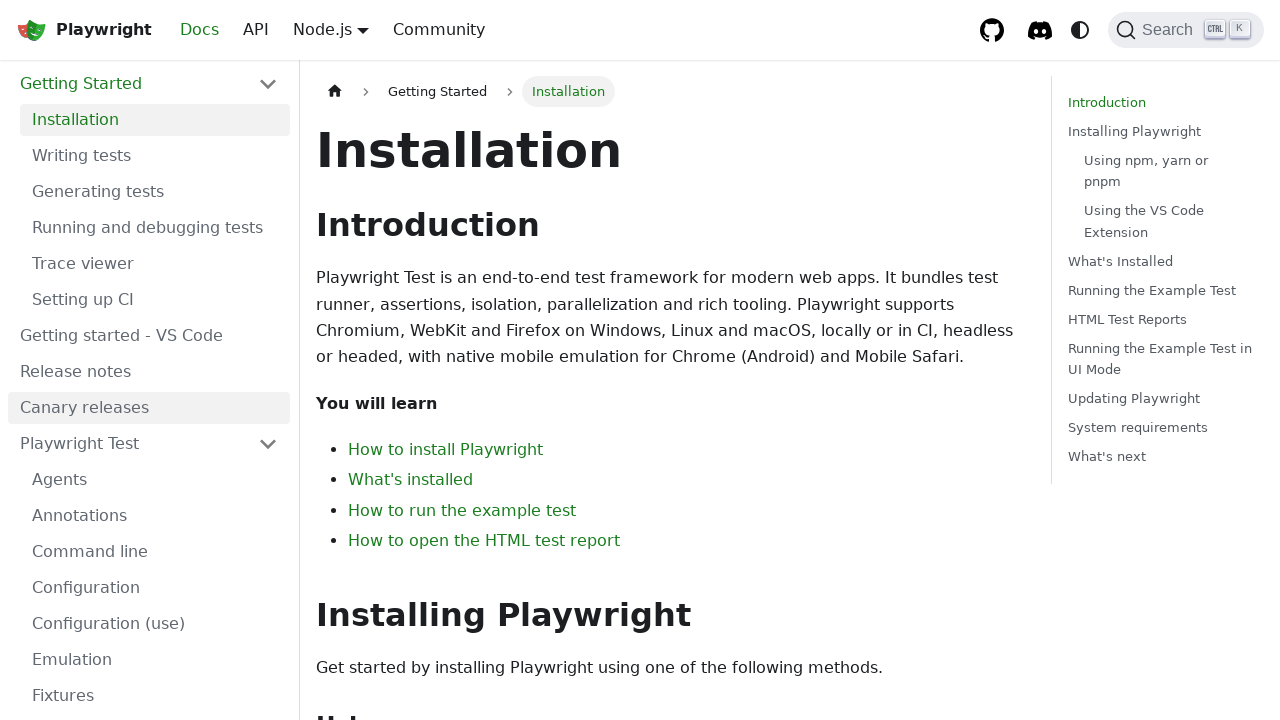